Tests a verification button click functionality by waiting for the button to appear, clicking it, and verifying that a success message is displayed.

Starting URL: http://suninjuly.github.io/wait1.html

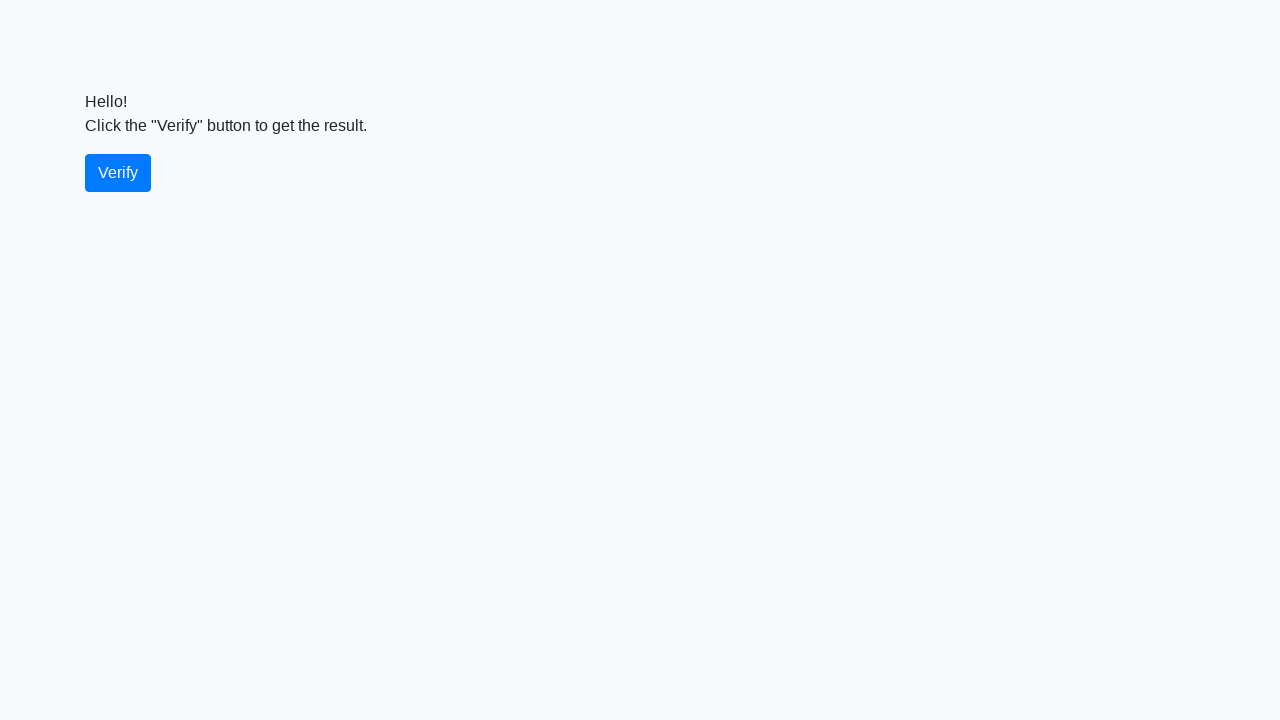

Clicked the verify button at (118, 173) on #verify
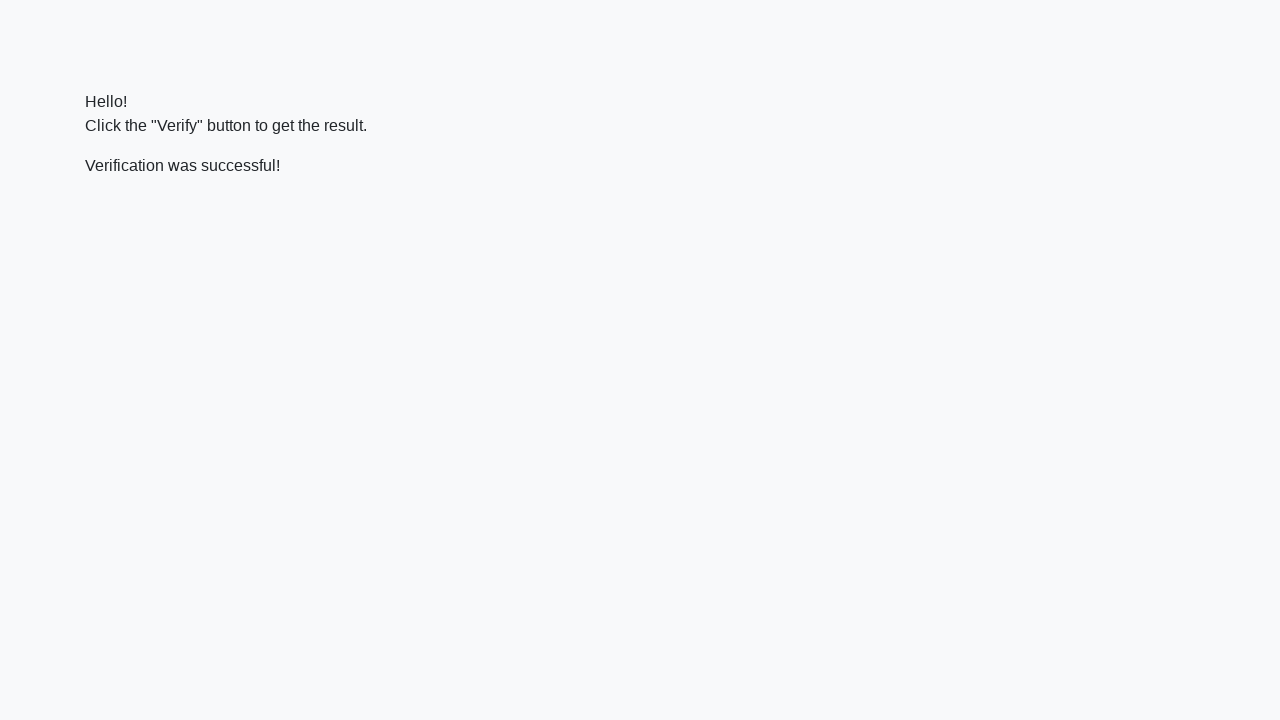

Verification message appeared
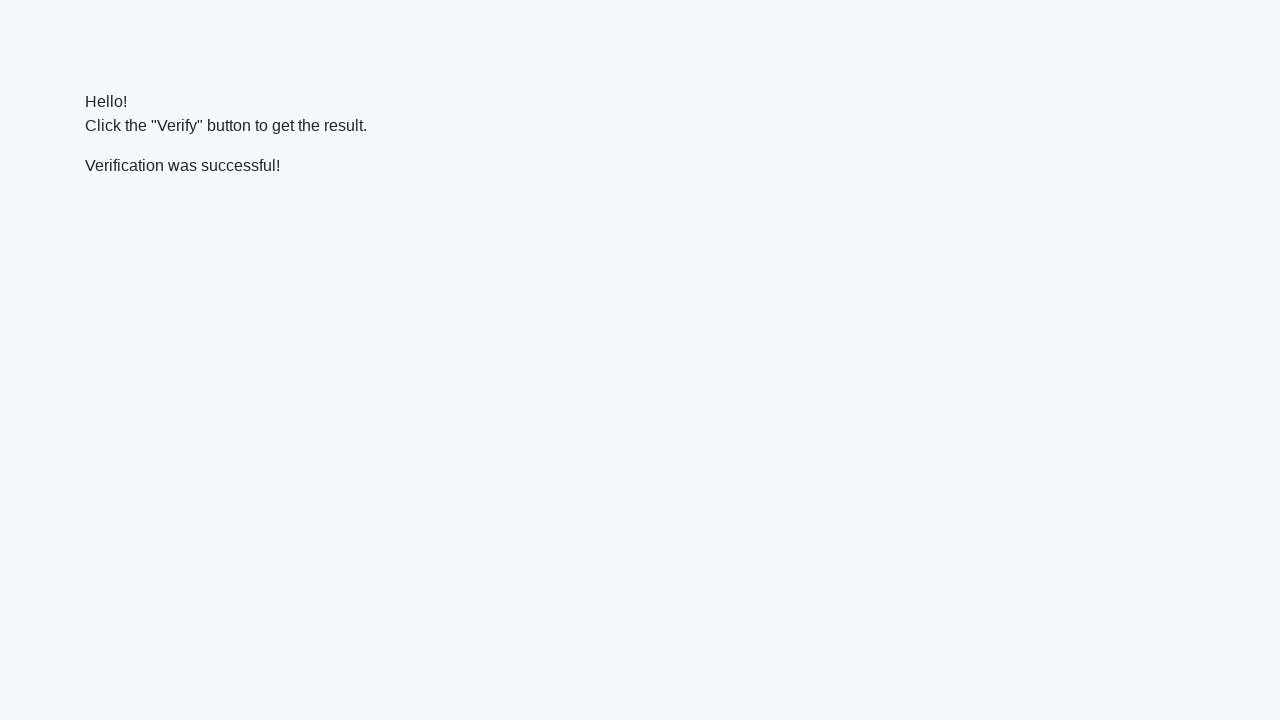

Located the verification message element
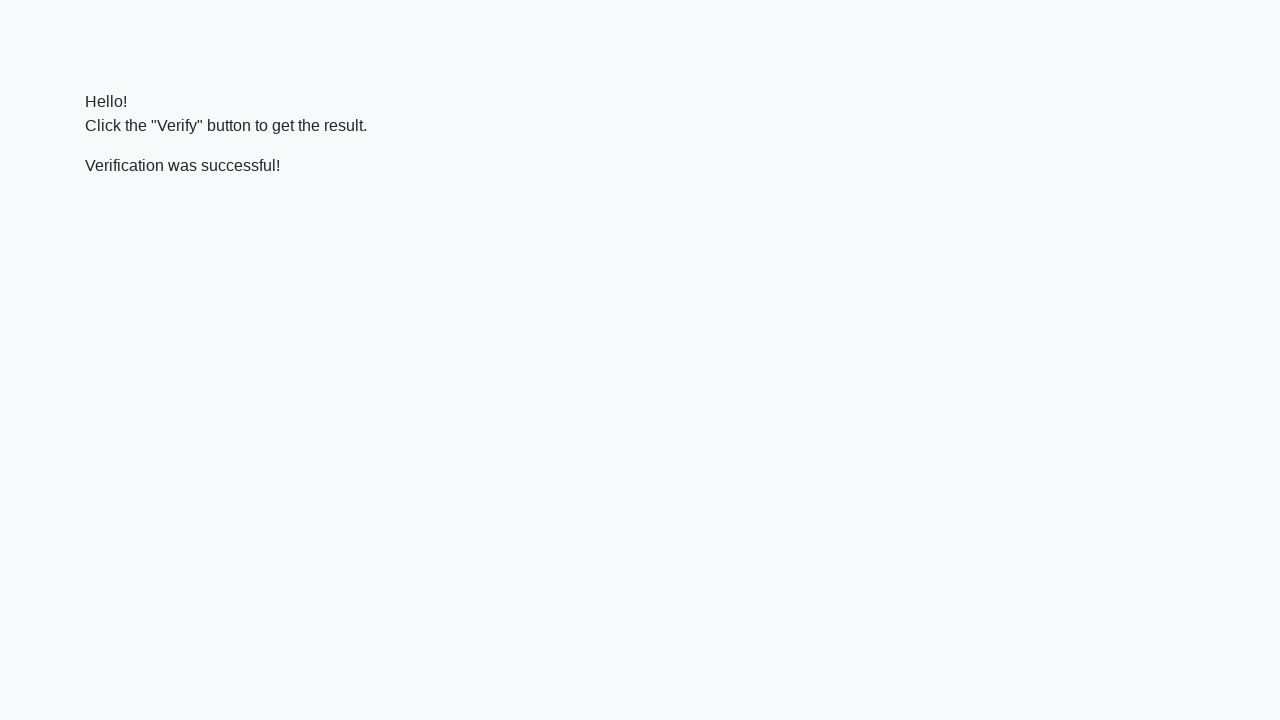

Retrieved text content from verification message
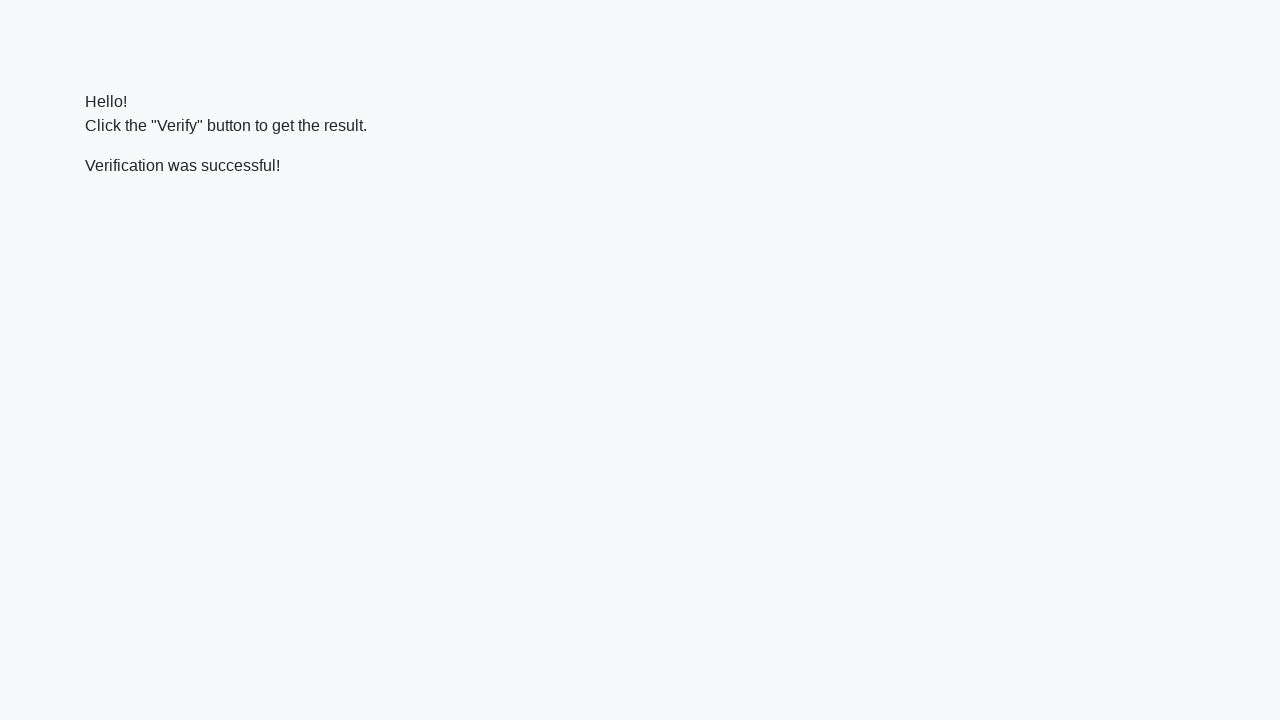

Verified that message contains 'successful'
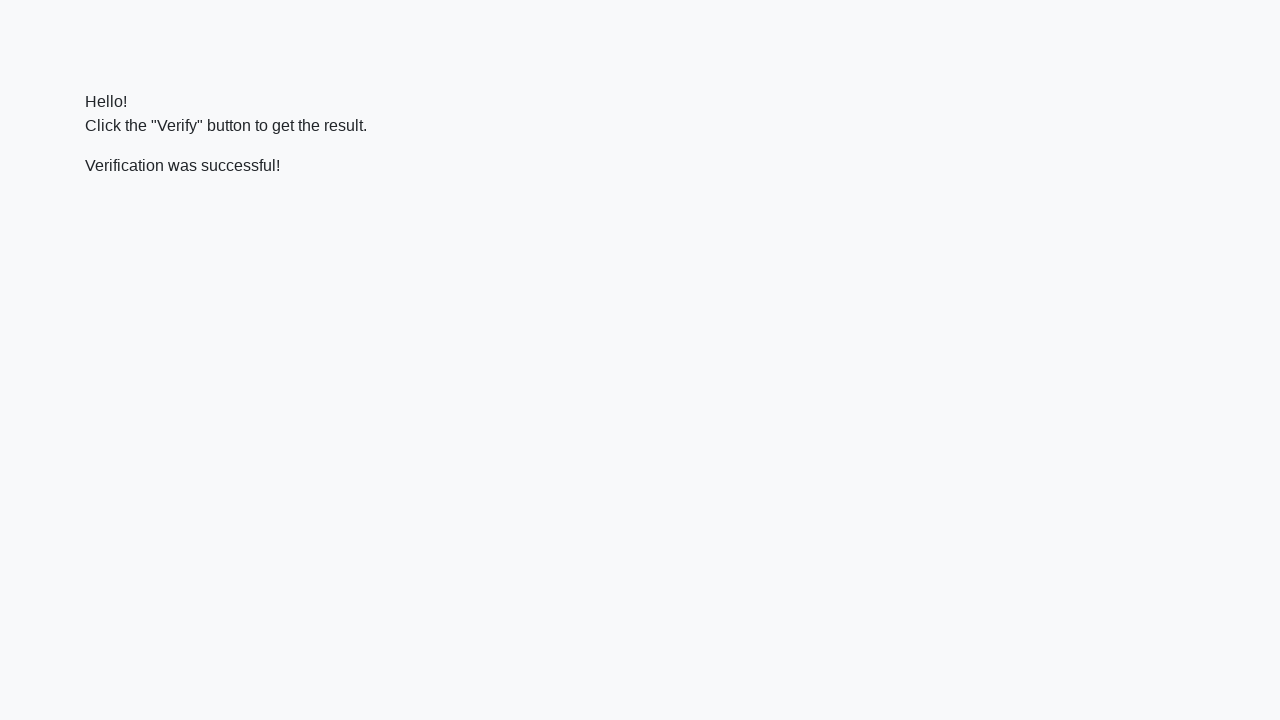

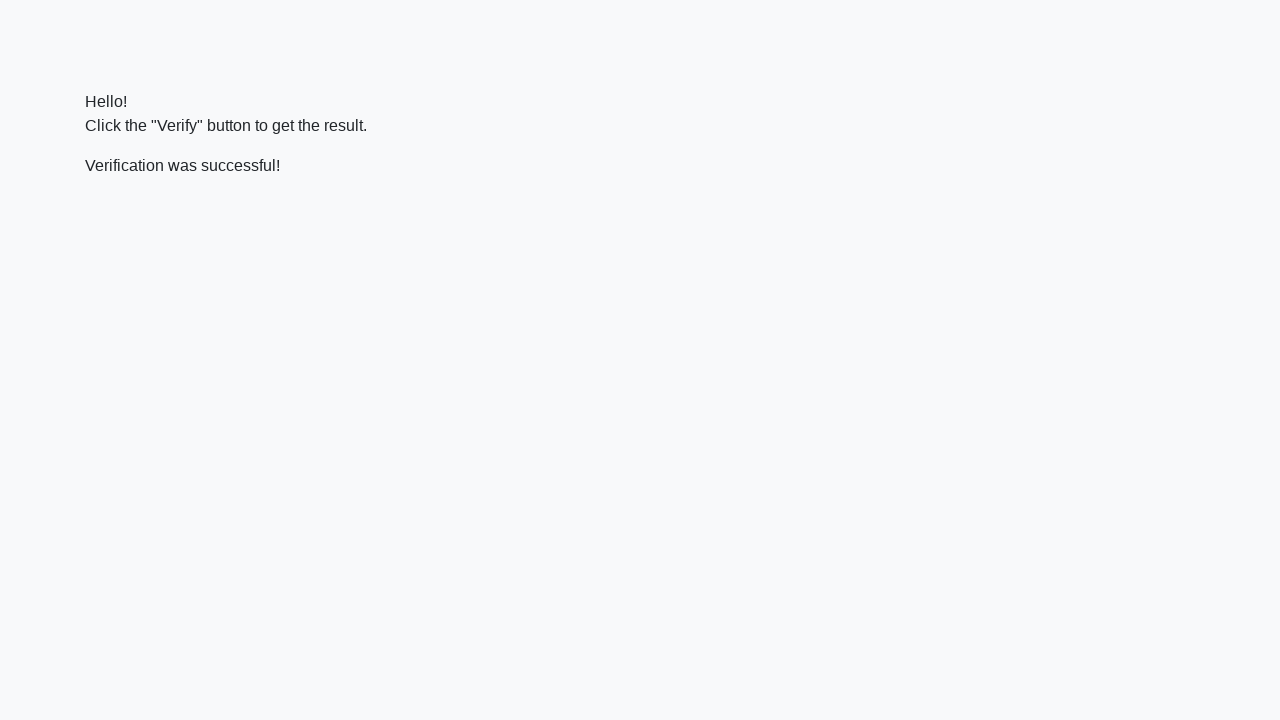